Tests interaction with a Korean population statistics page by clicking a download button, handling an alert dialog, and selecting an administrative district from a dropdown menu.

Starting URL: https://jumin.mois.go.kr/ageStatMonth.do

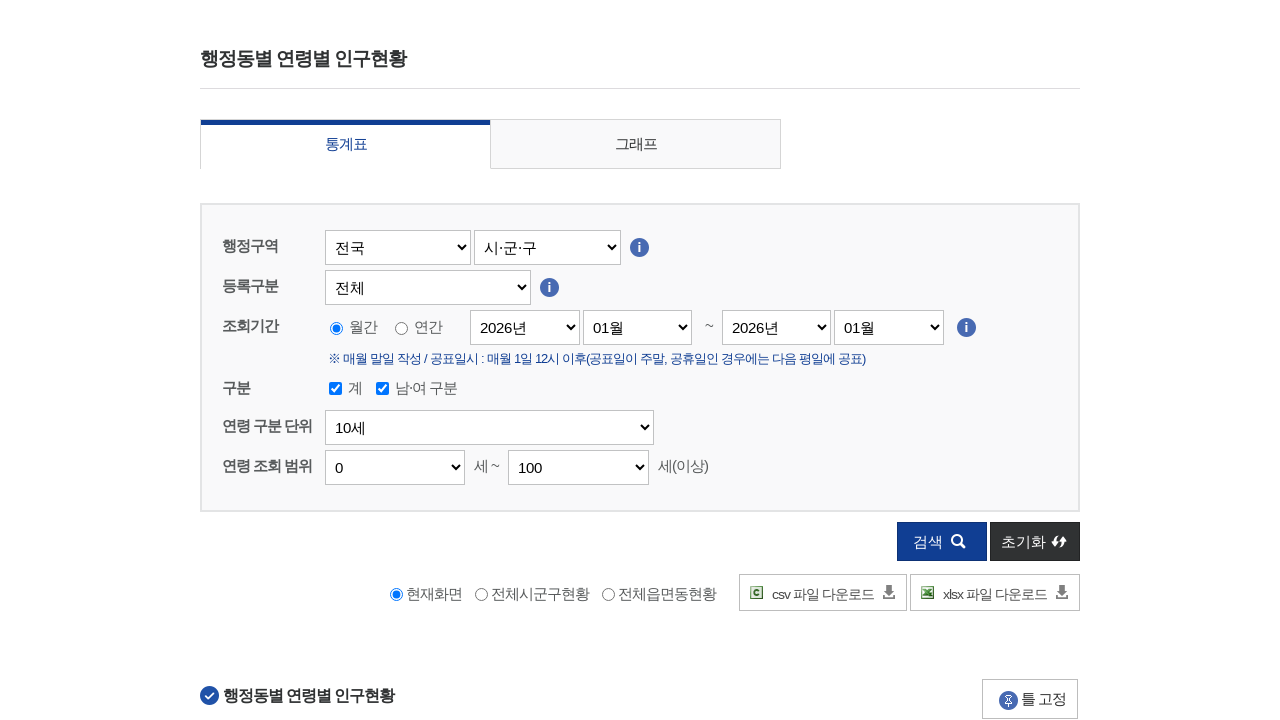

Waited for page to load (networkidle state)
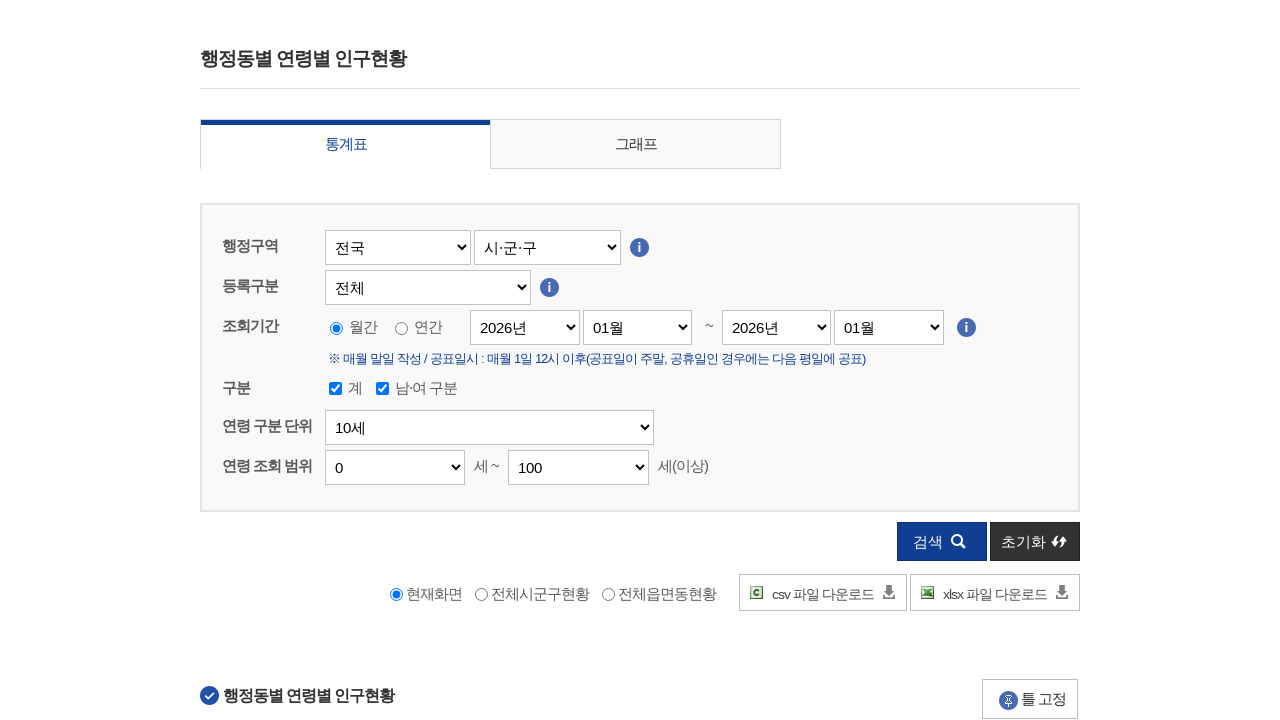

Clicked CSV download button at (823, 592) on #csvDown
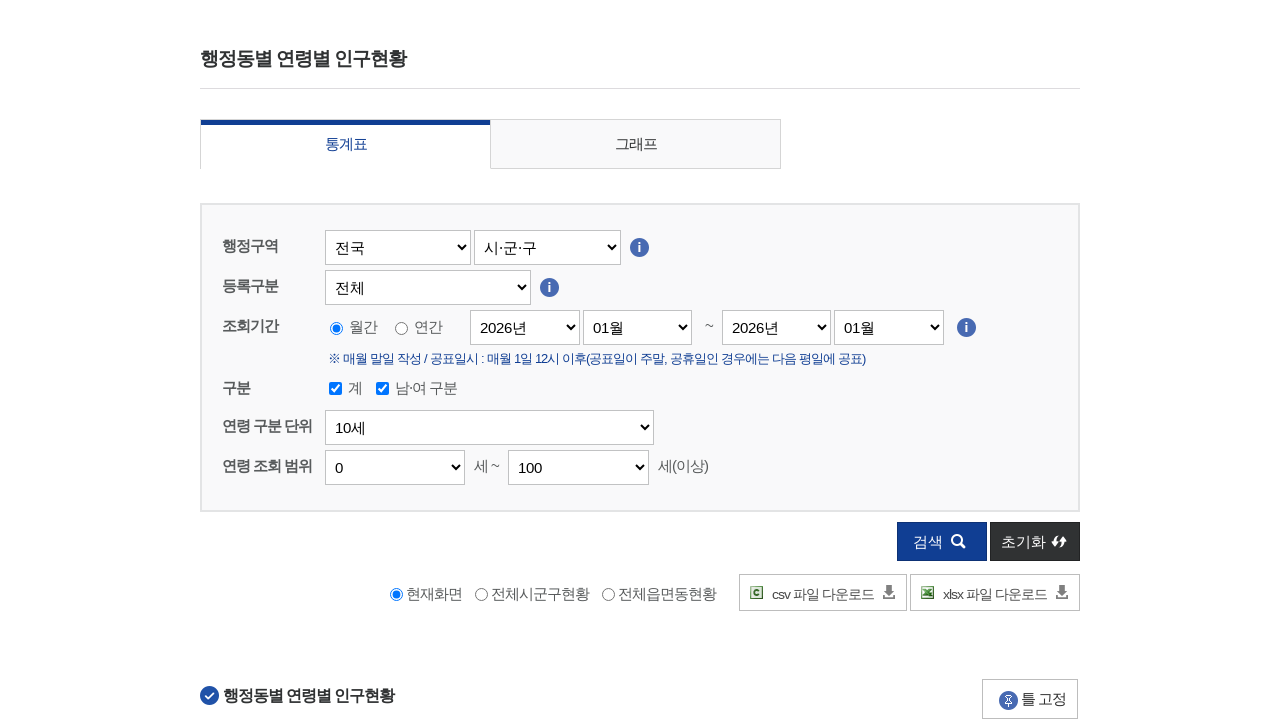

Set up dialog handler to automatically accept alerts
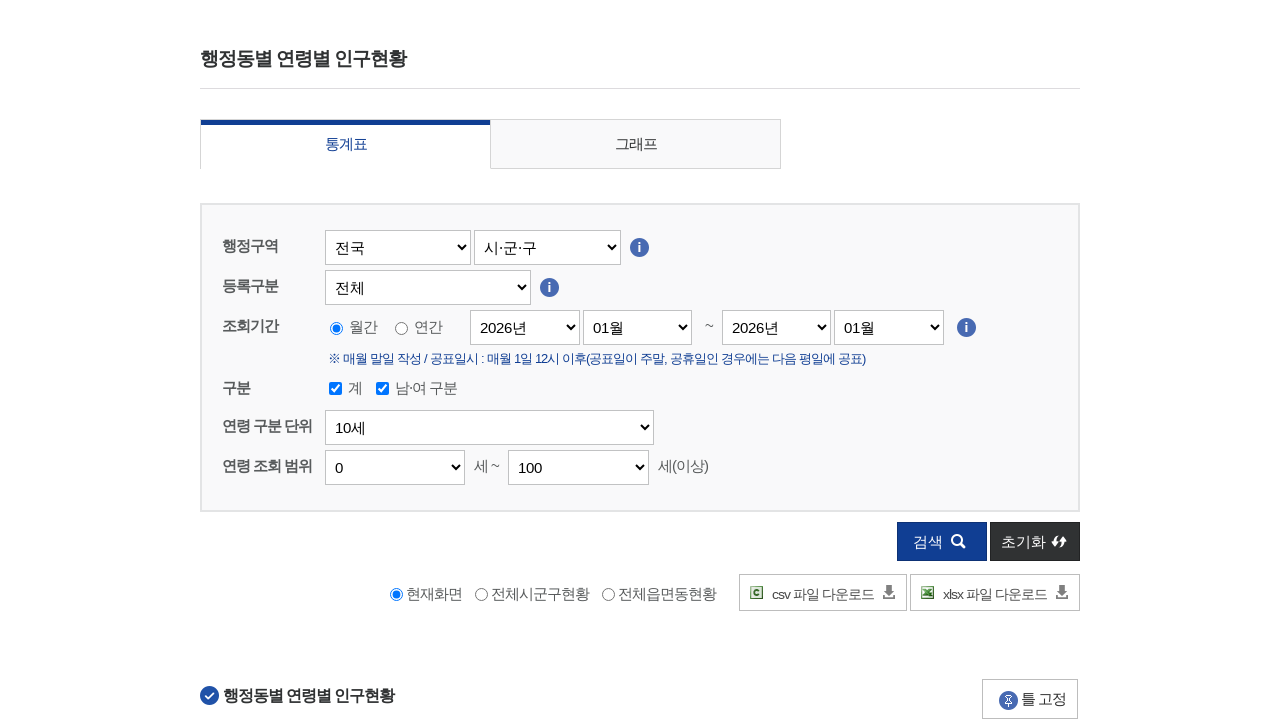

Waited 2 seconds for alert dialog to be processed
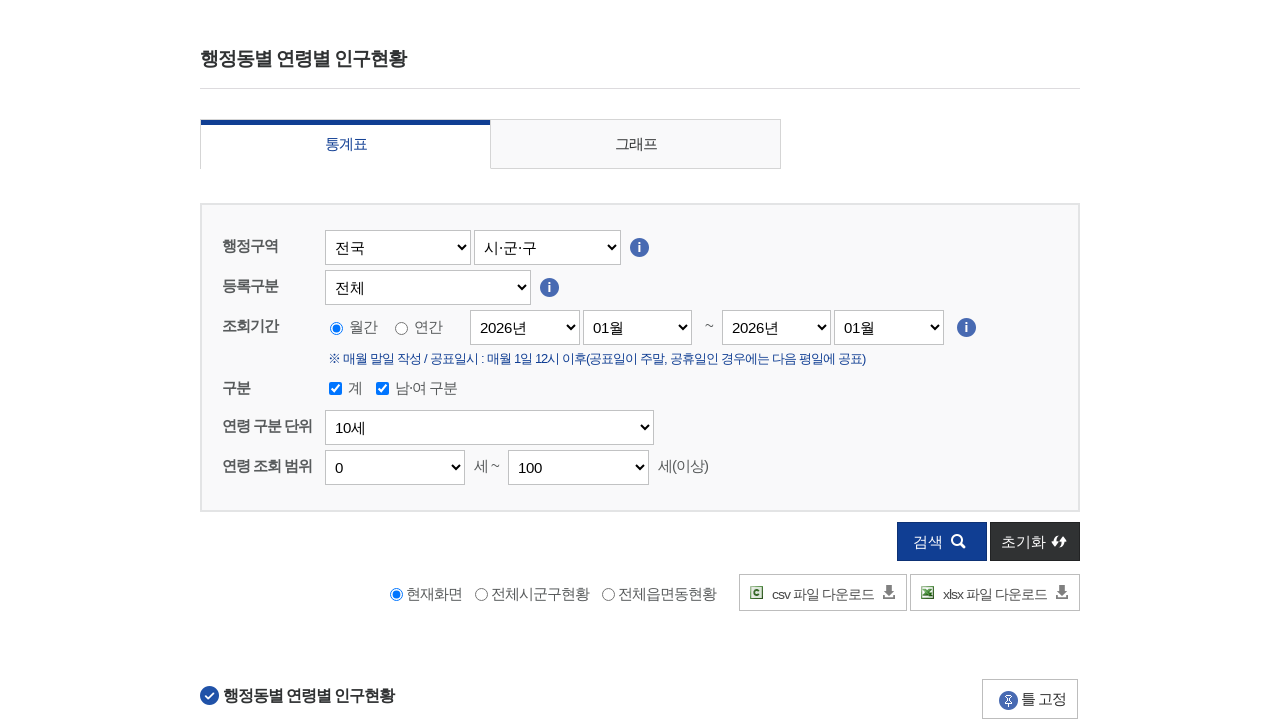

Selected first administrative district option from dropdown menu on select[name='sltOrgLvl1']
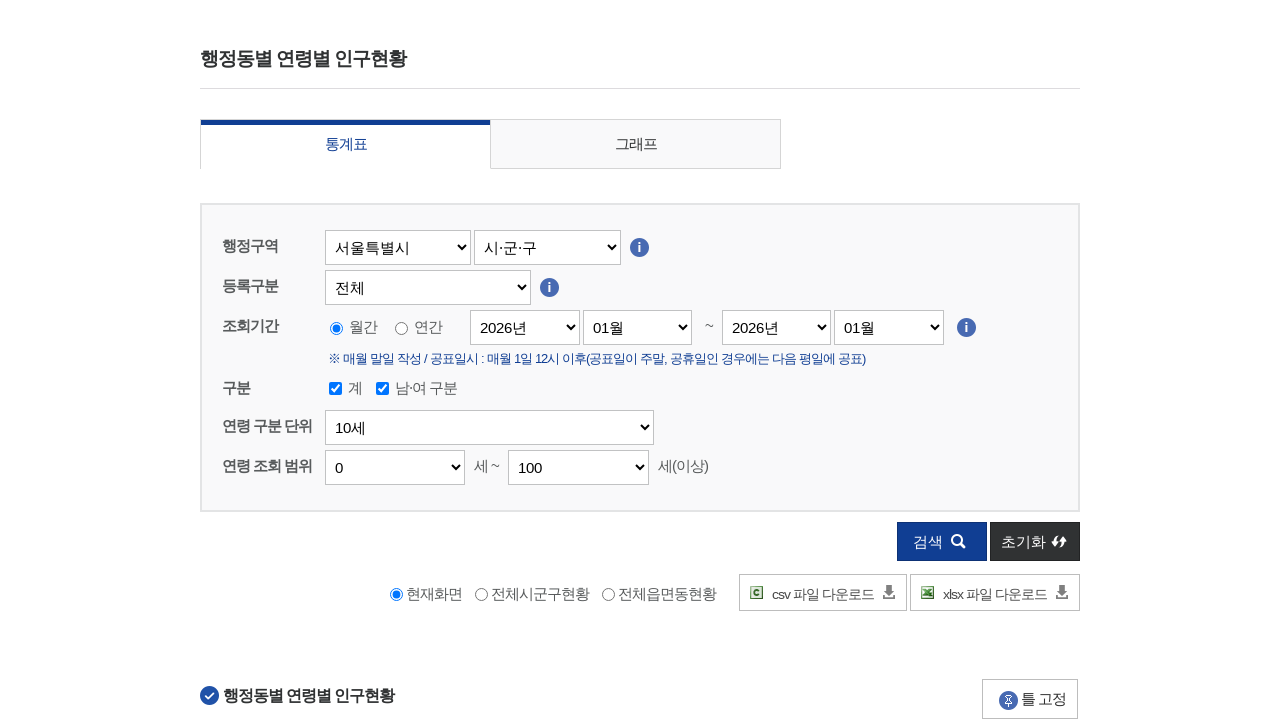

Waited 1 second for dropdown selection to take effect
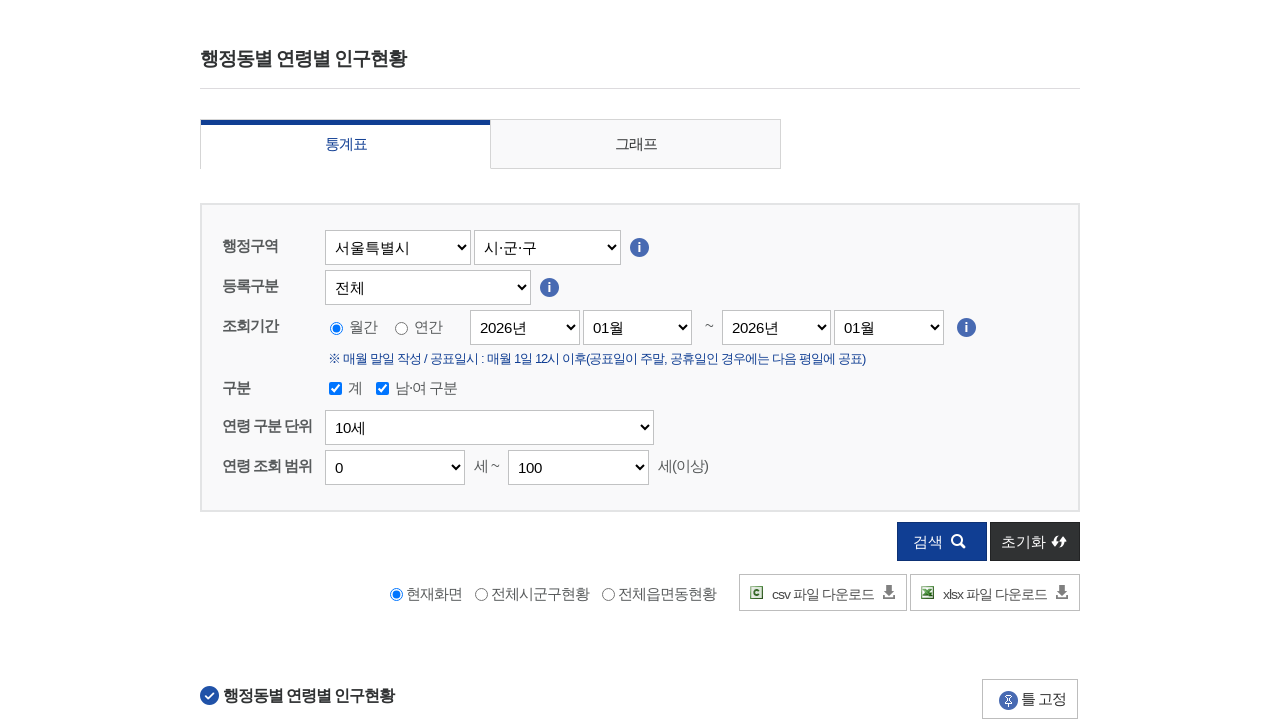

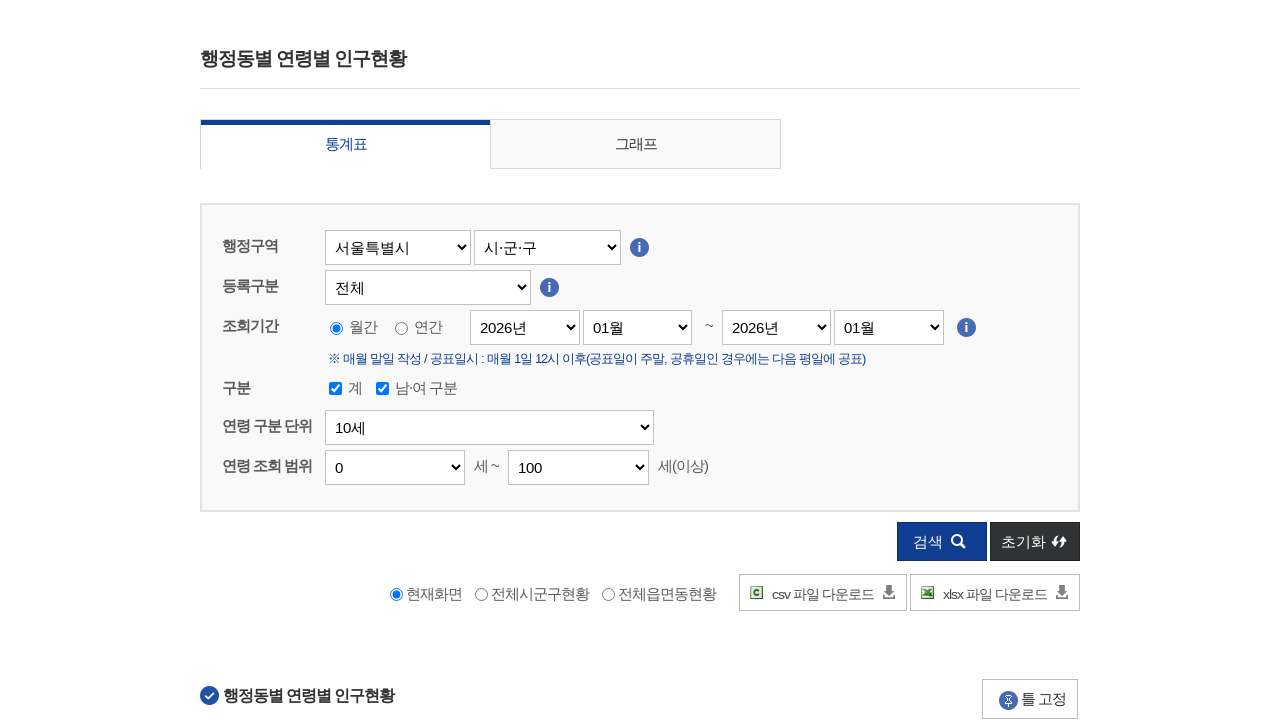